Tests sorting the Due column in descending order by clicking the column header twice and verifying the values are sorted in reverse order.

Starting URL: http://the-internet.herokuapp.com/tables

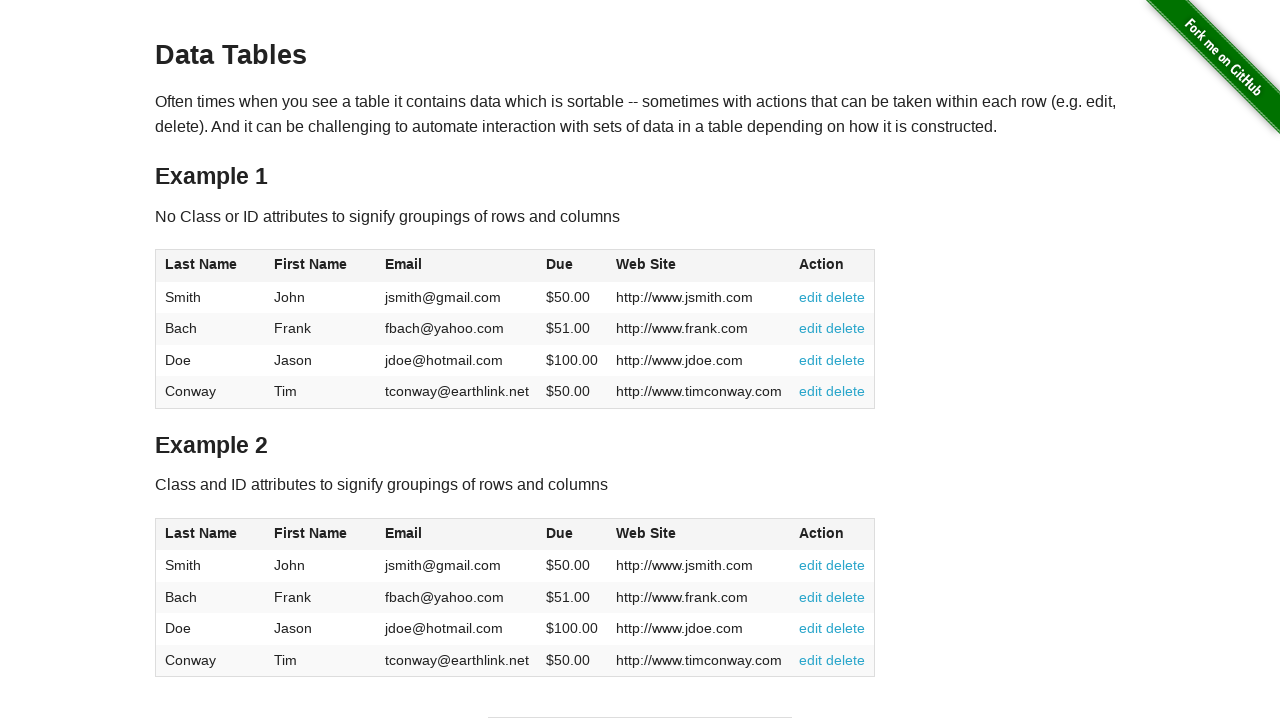

Clicked Due column header for first sort at (572, 266) on #table1 thead tr th:nth-child(4)
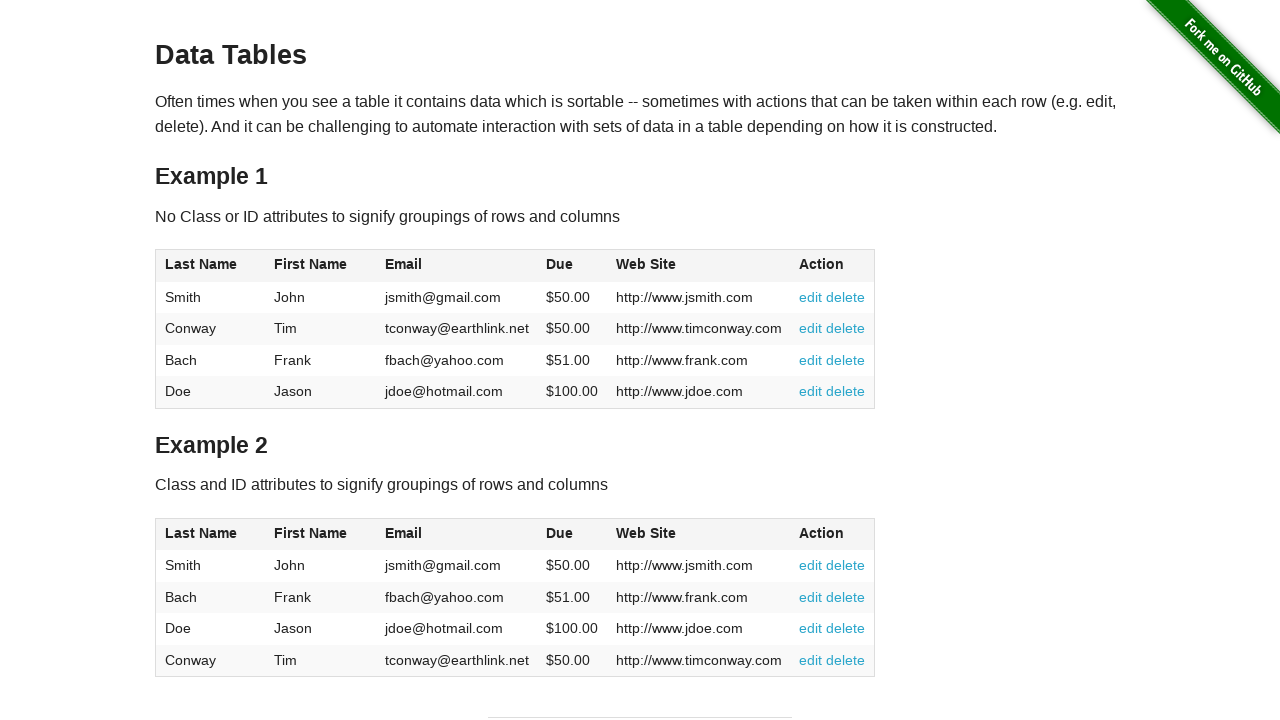

Clicked Due column header again to sort in descending order at (572, 266) on #table1 thead tr th:nth-child(4)
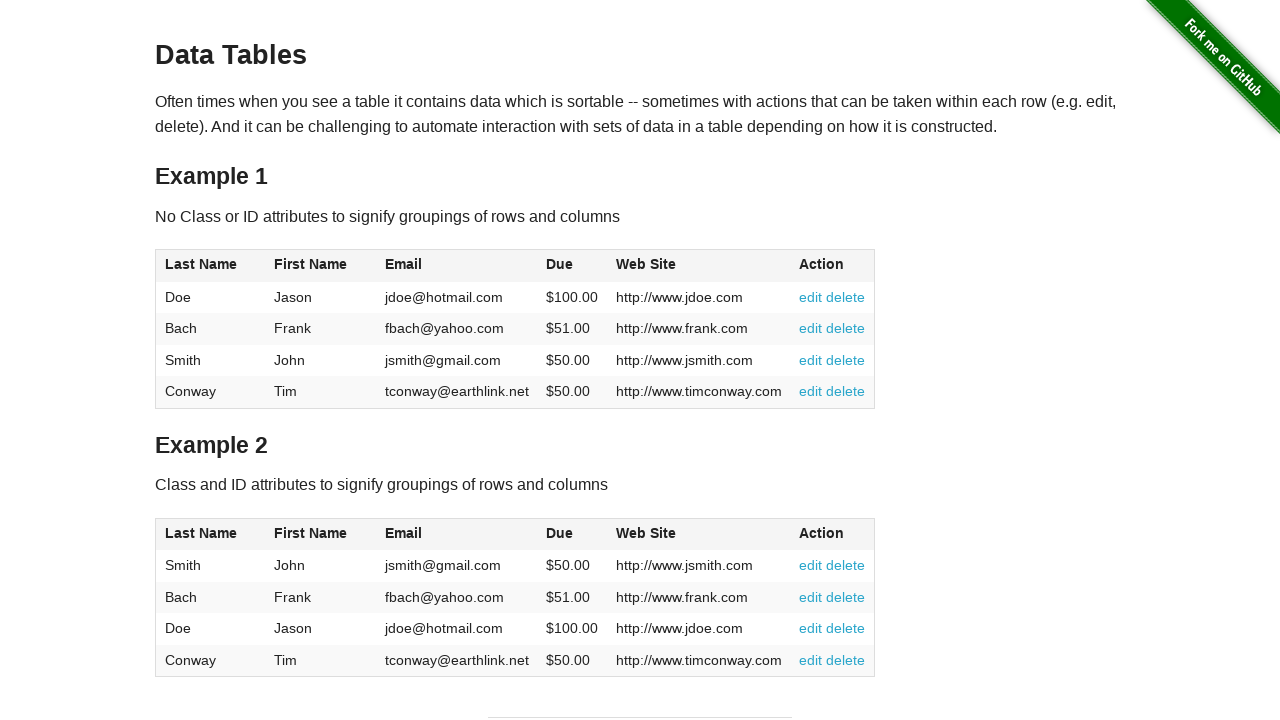

Due column values loaded
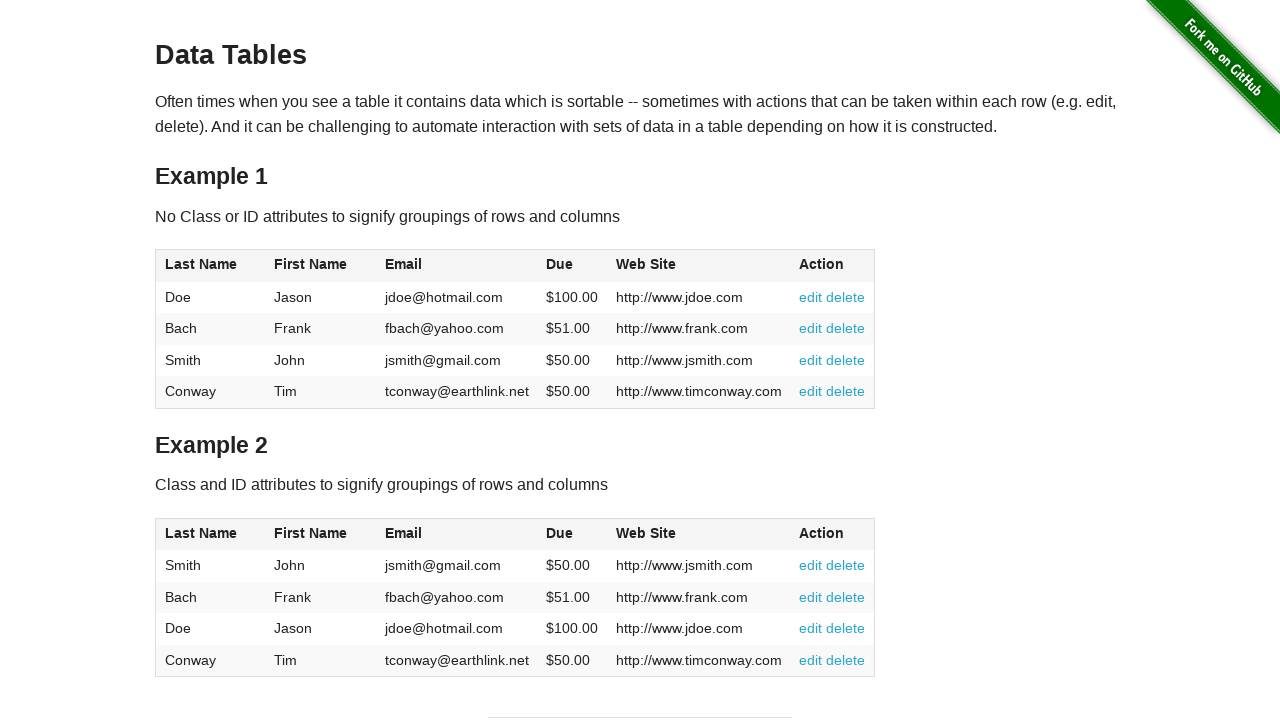

Retrieved all Due column elements from table
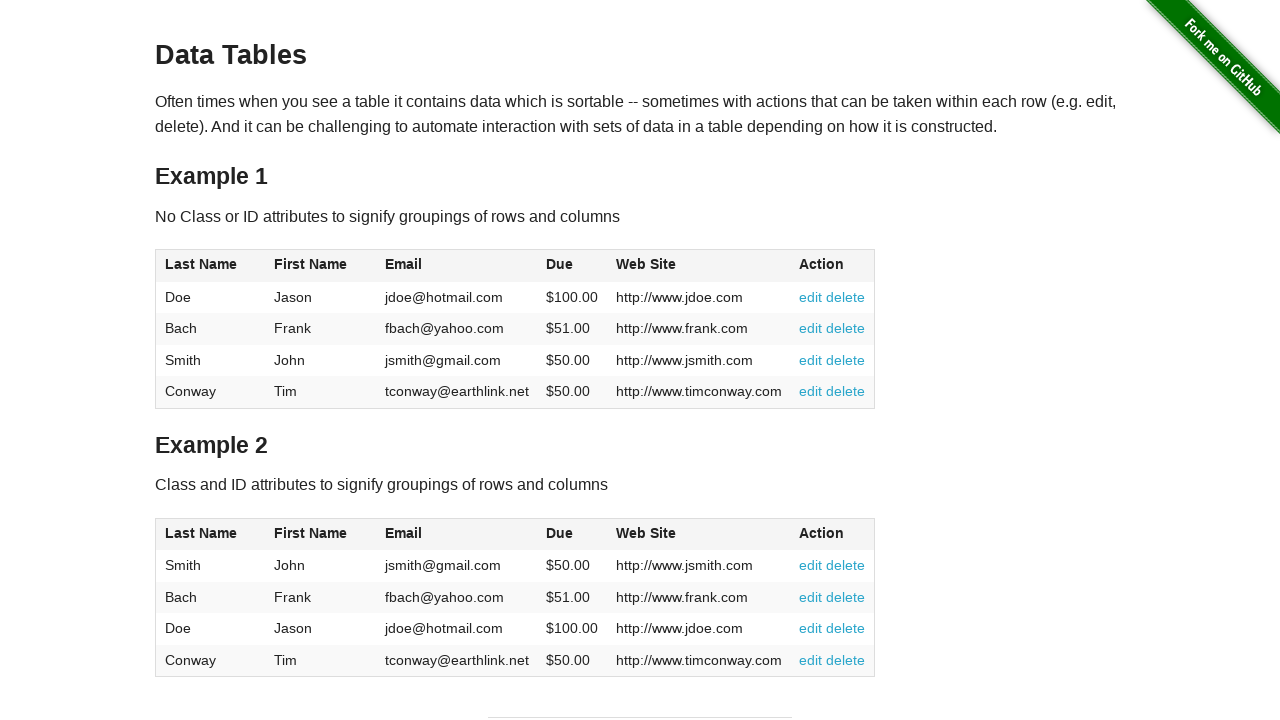

Extracted and parsed Due values as floats
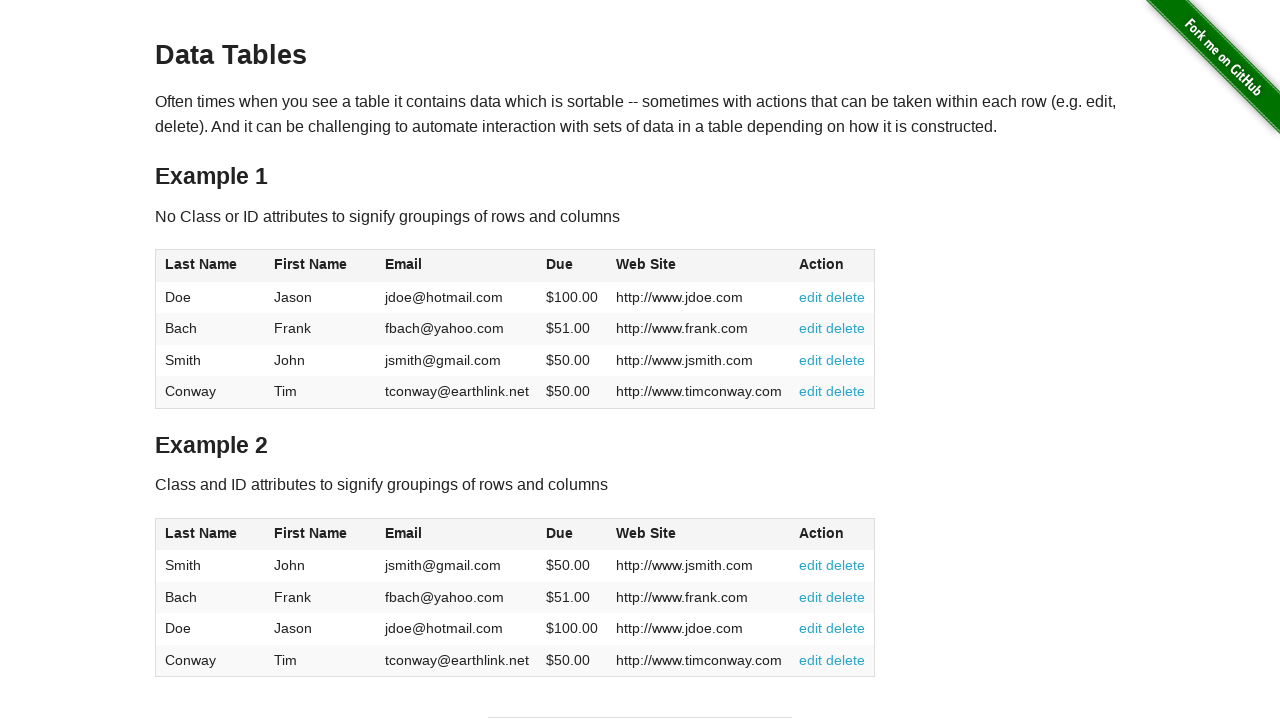

Verified Due column is sorted in descending order
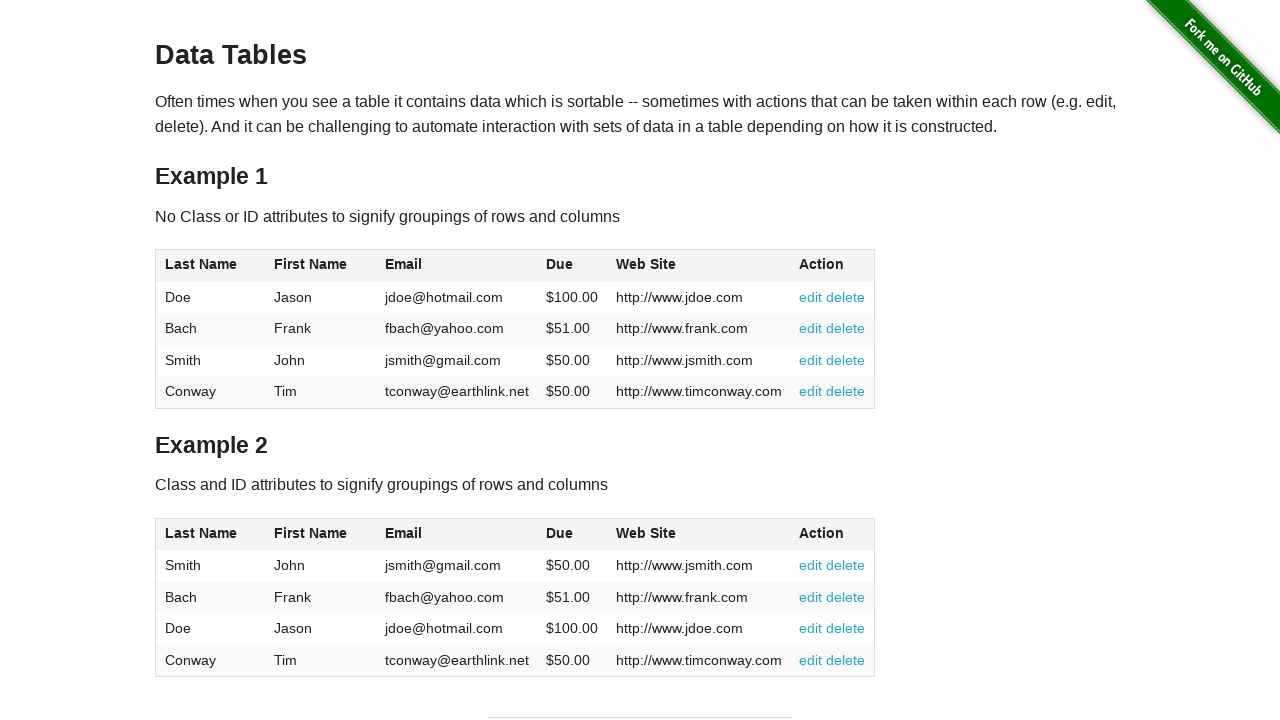

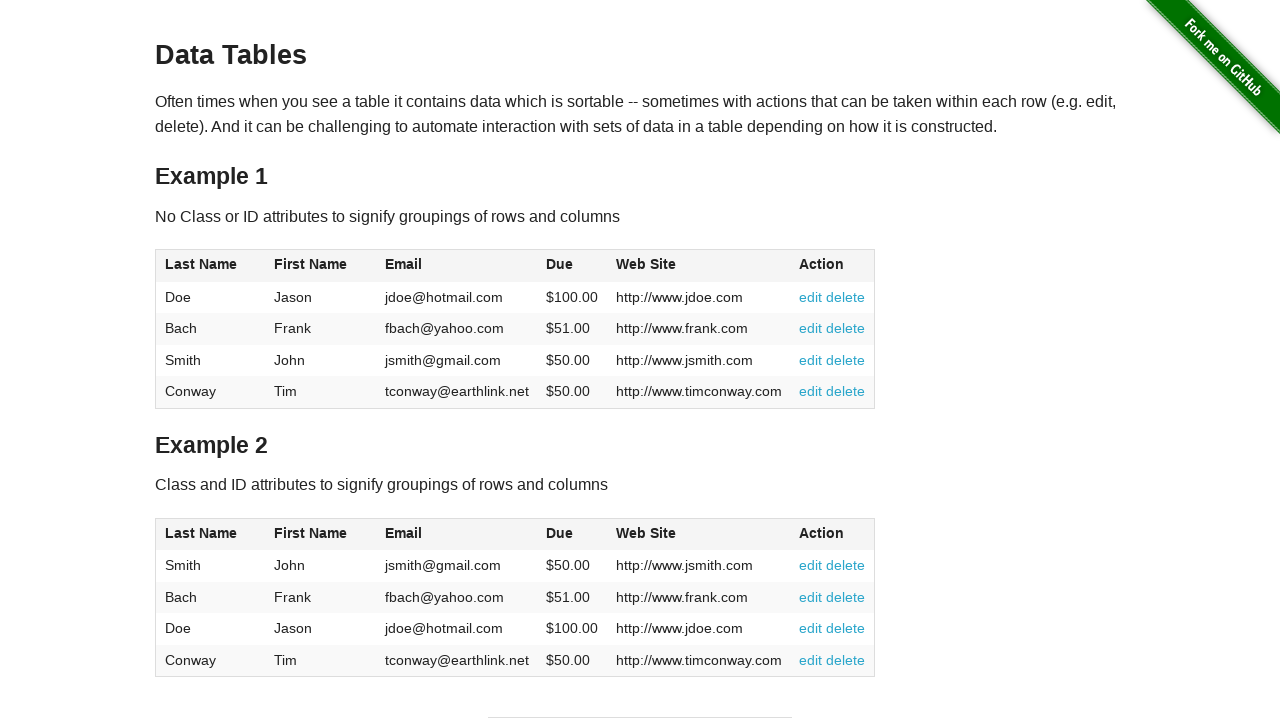